Verifies that the page heading matches the expected text "HTML Forms"

Starting URL: https://www.w3schools.com/html/html_forms.asp

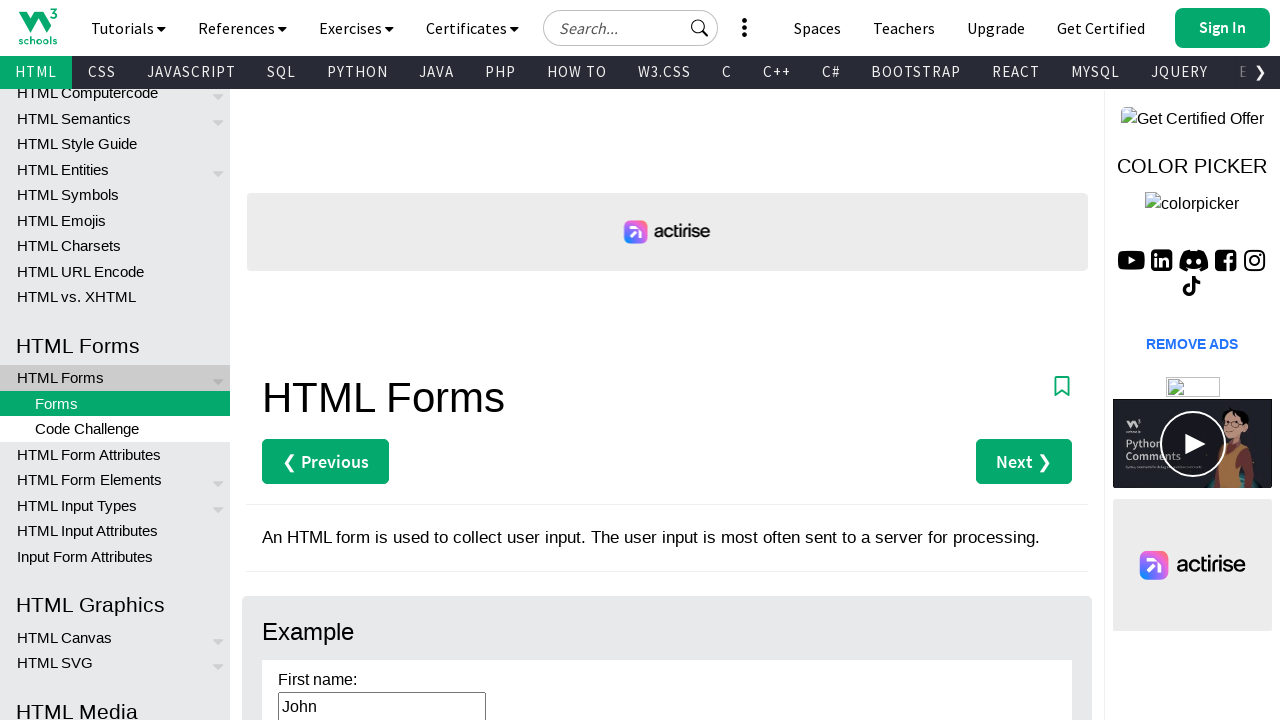

Navigated to HTML Forms page
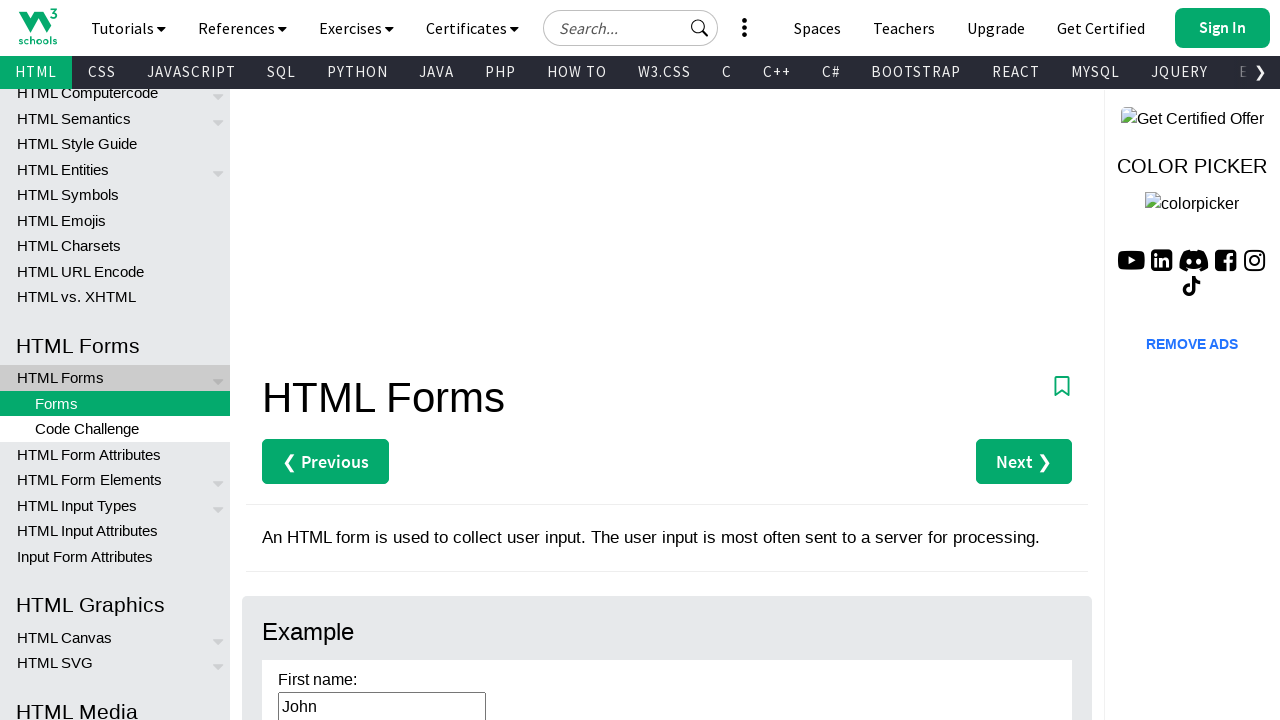

Retrieved h1 heading text content
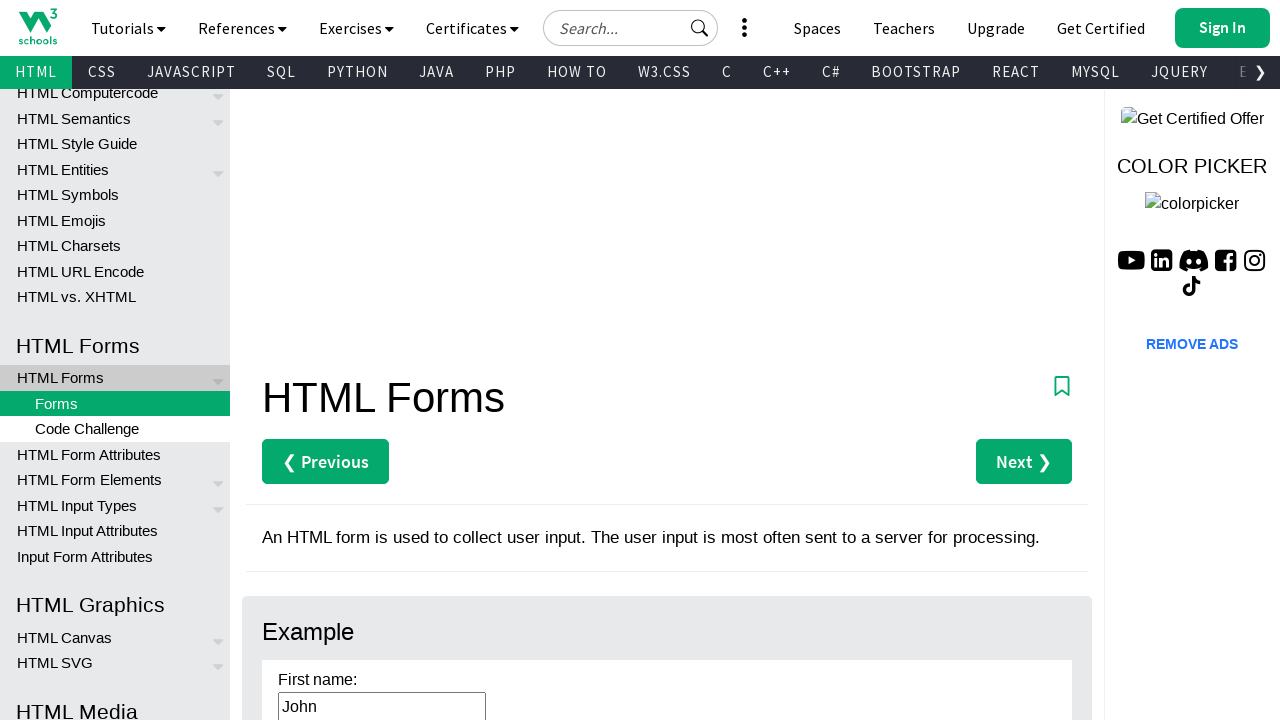

Heading verification passed - 'HTML Forms' matches expected text 'HTML Forms'
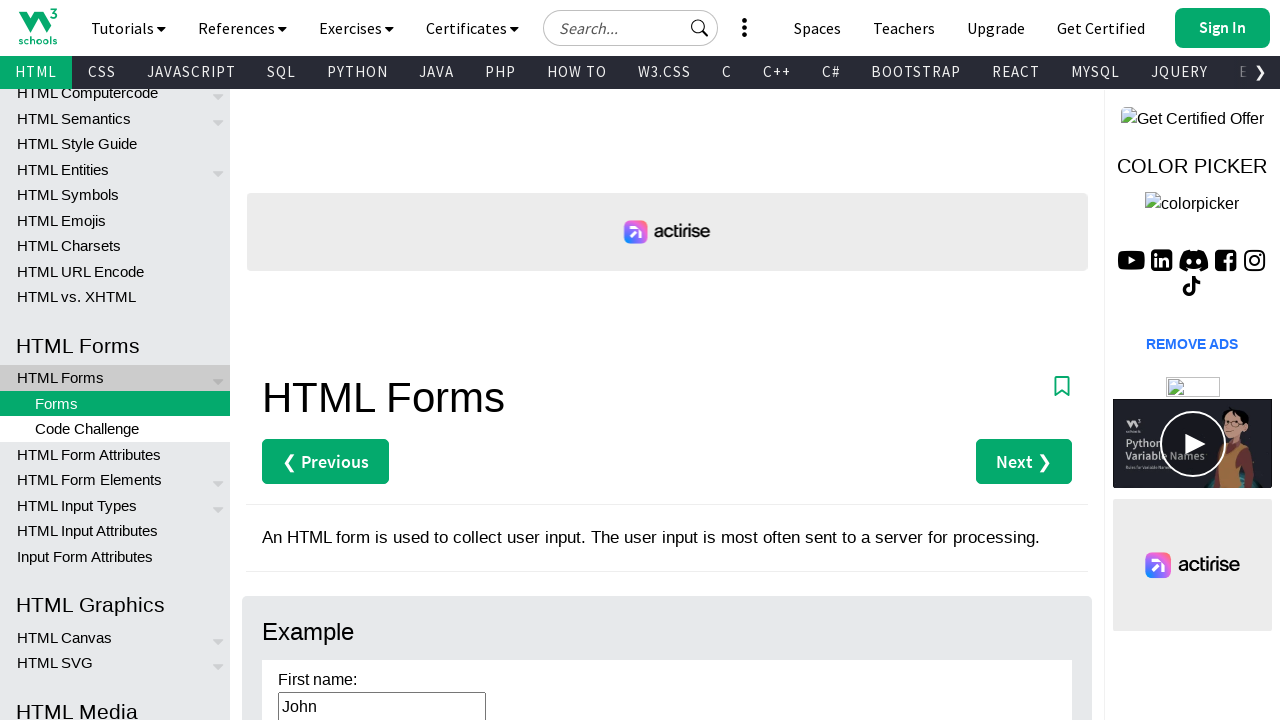

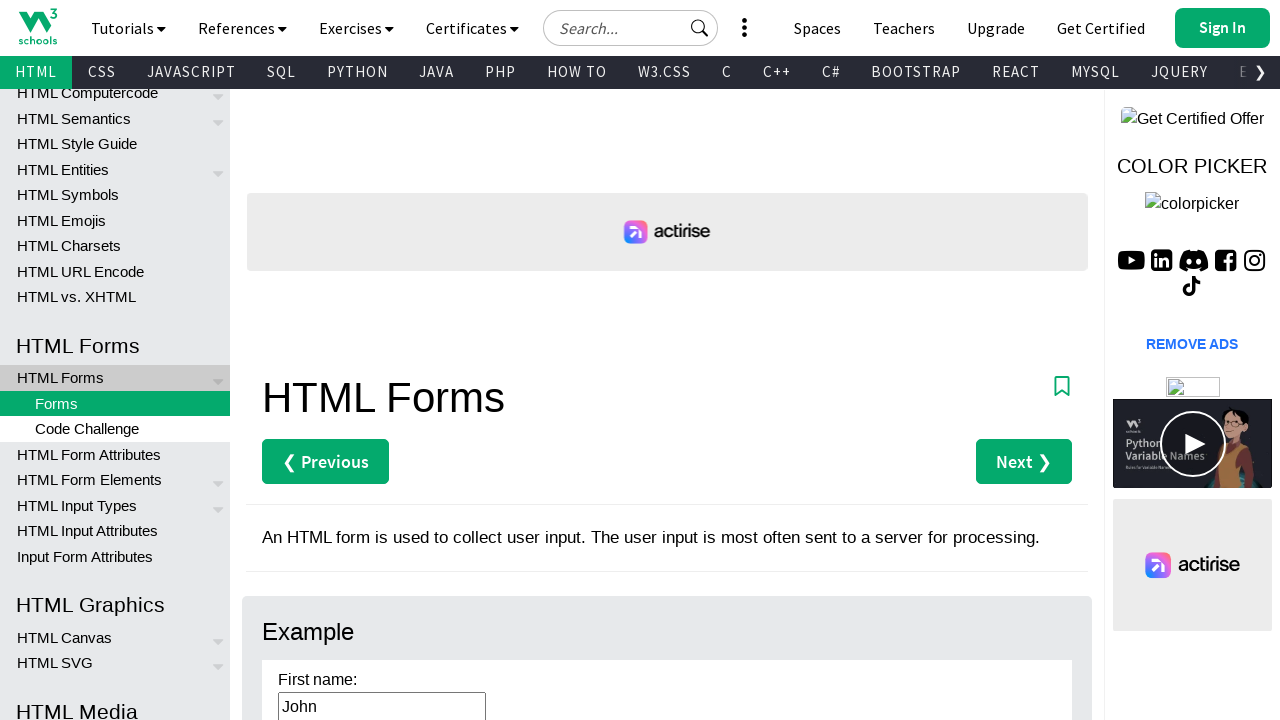